Tests that disabled and readonly input fields behave correctly - disabled fields are empty and readonly fields cannot be modified

Starting URL: https://www.selenium.dev/selenium/web/web-form.html

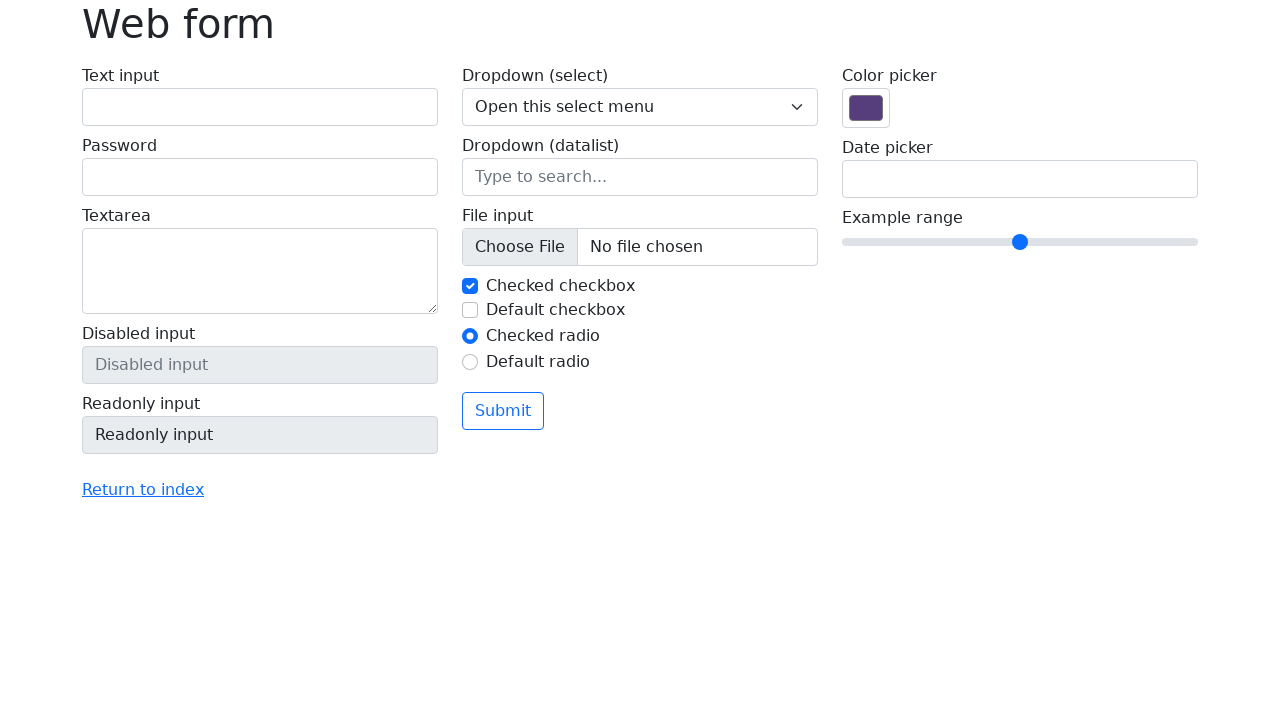

Navigated to web form page
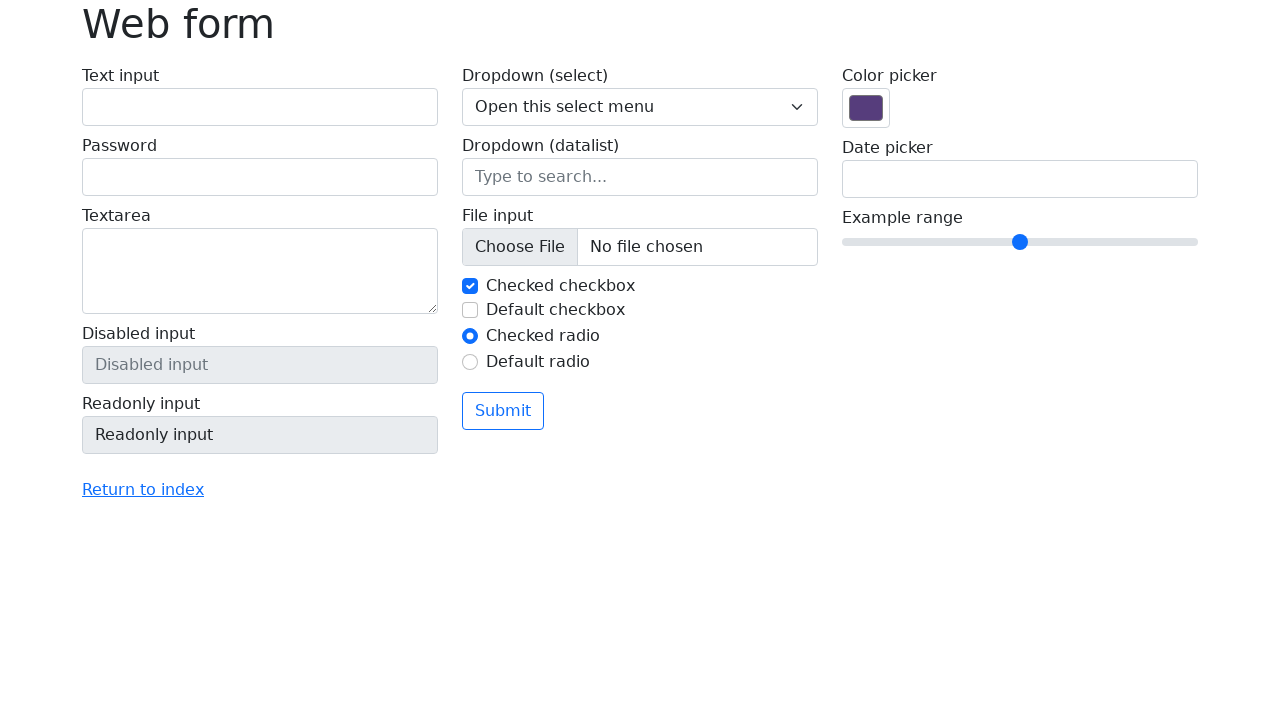

Located readonly input field
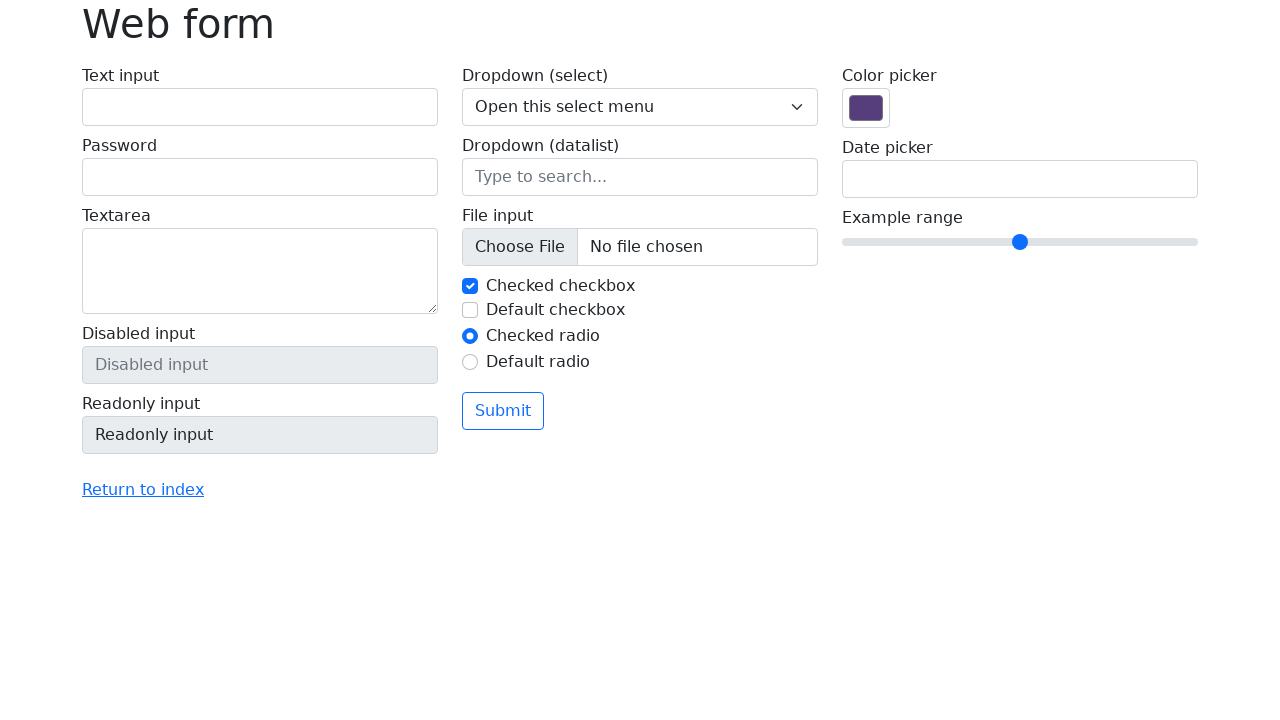

Located disabled input field
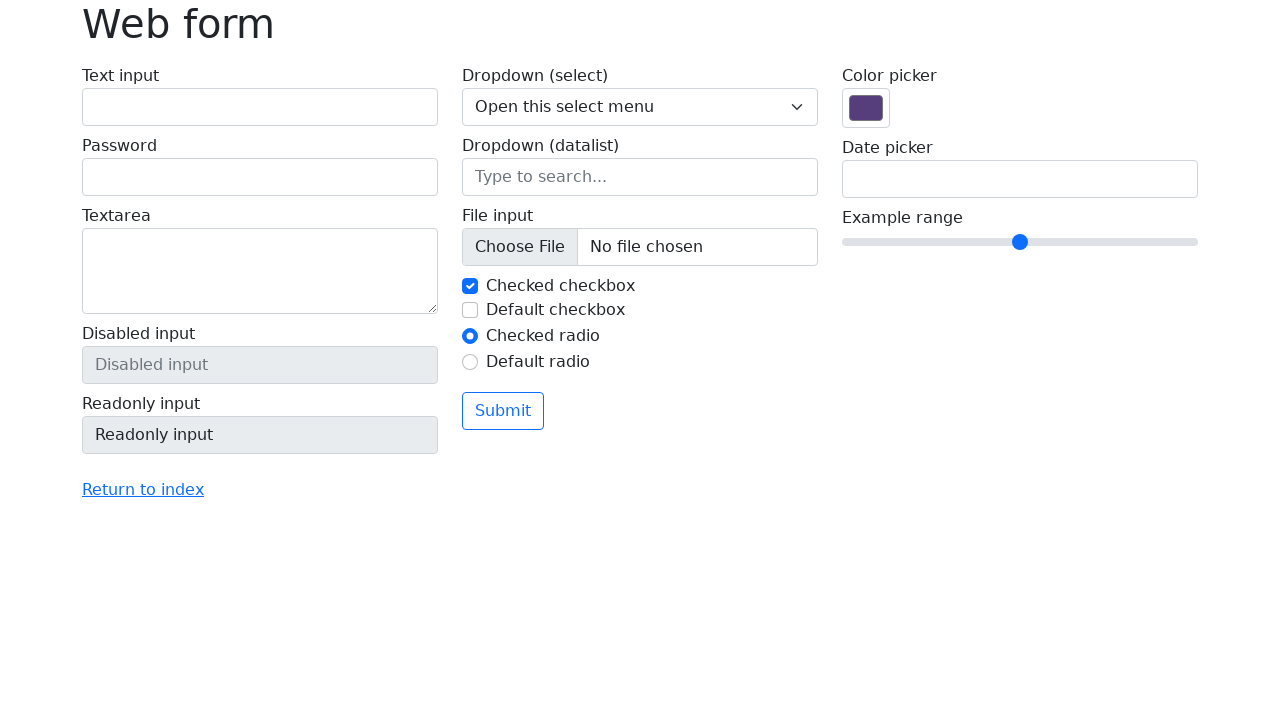

Verified disabled field is empty
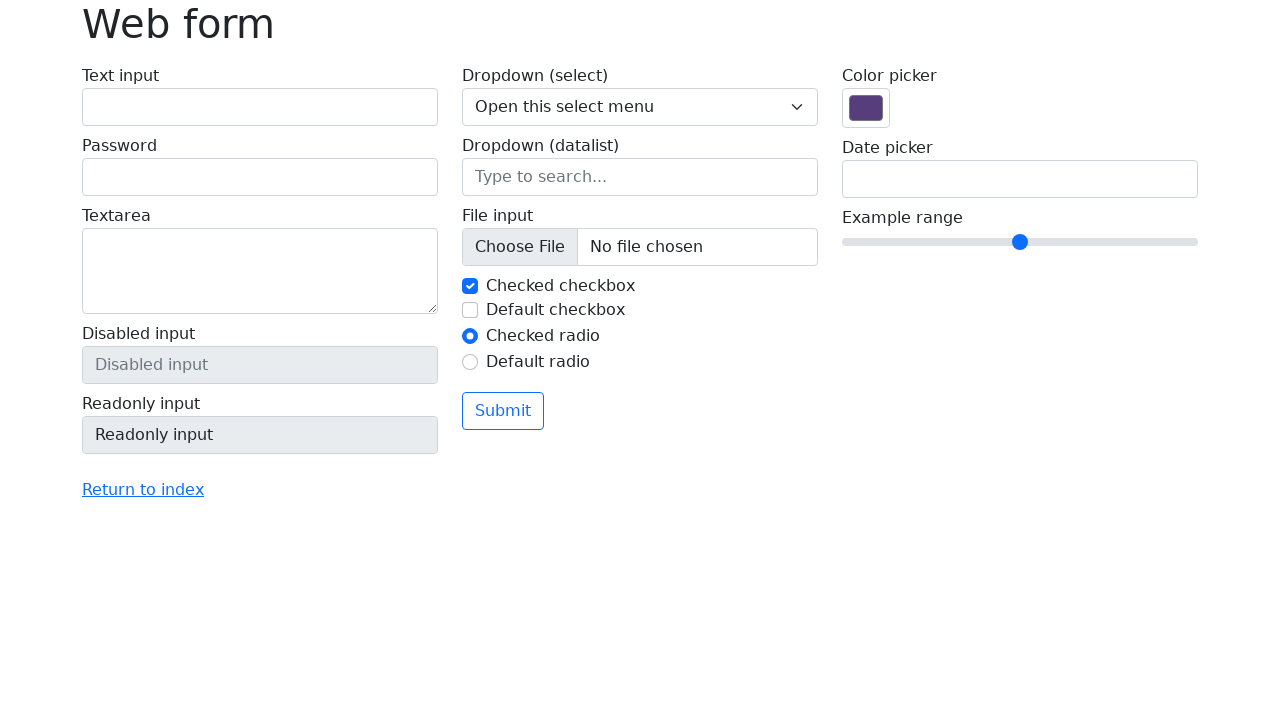

Verified readonly field contains expected value 'Readonly input'
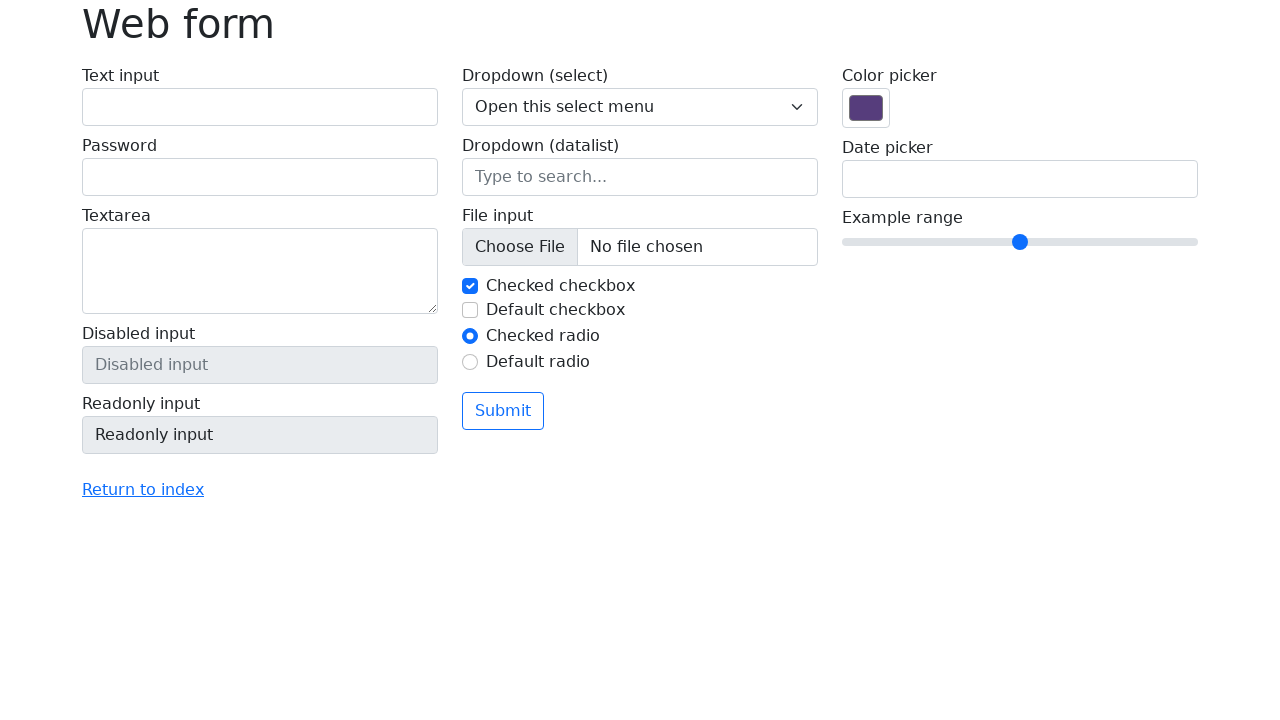

Attempted to type into readonly field - text should not be sent on input[name='my-readonly']
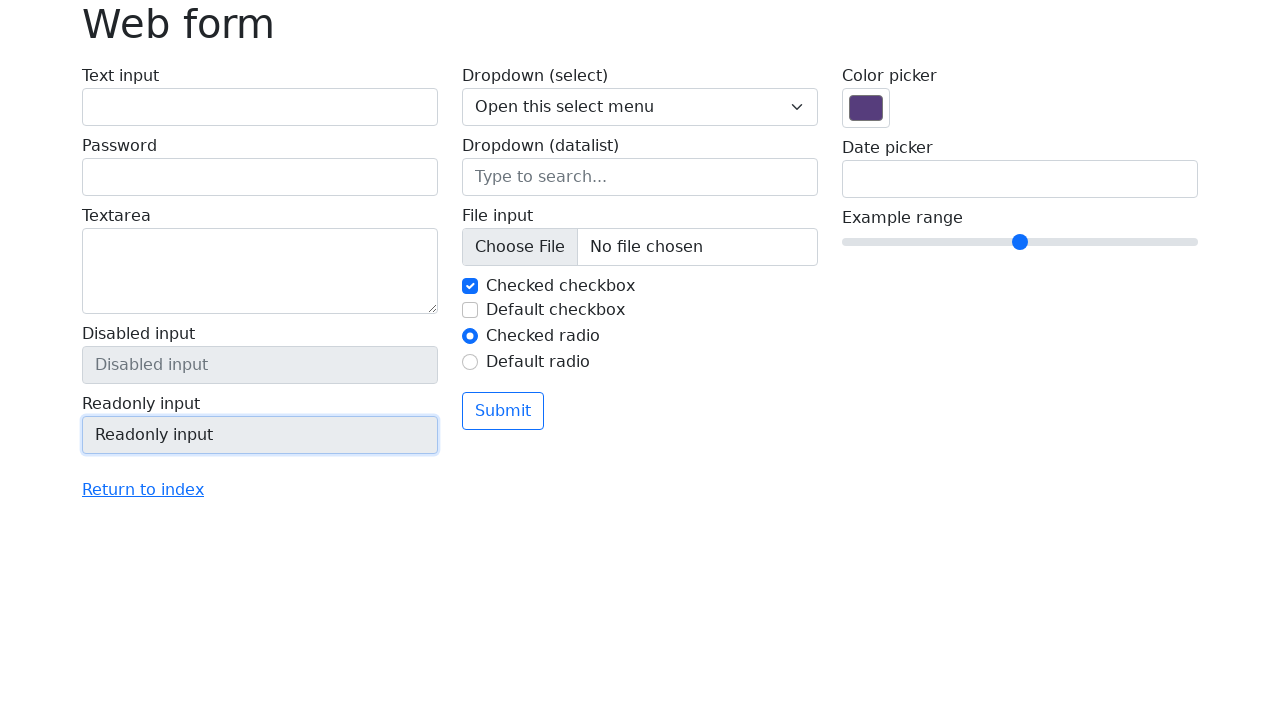

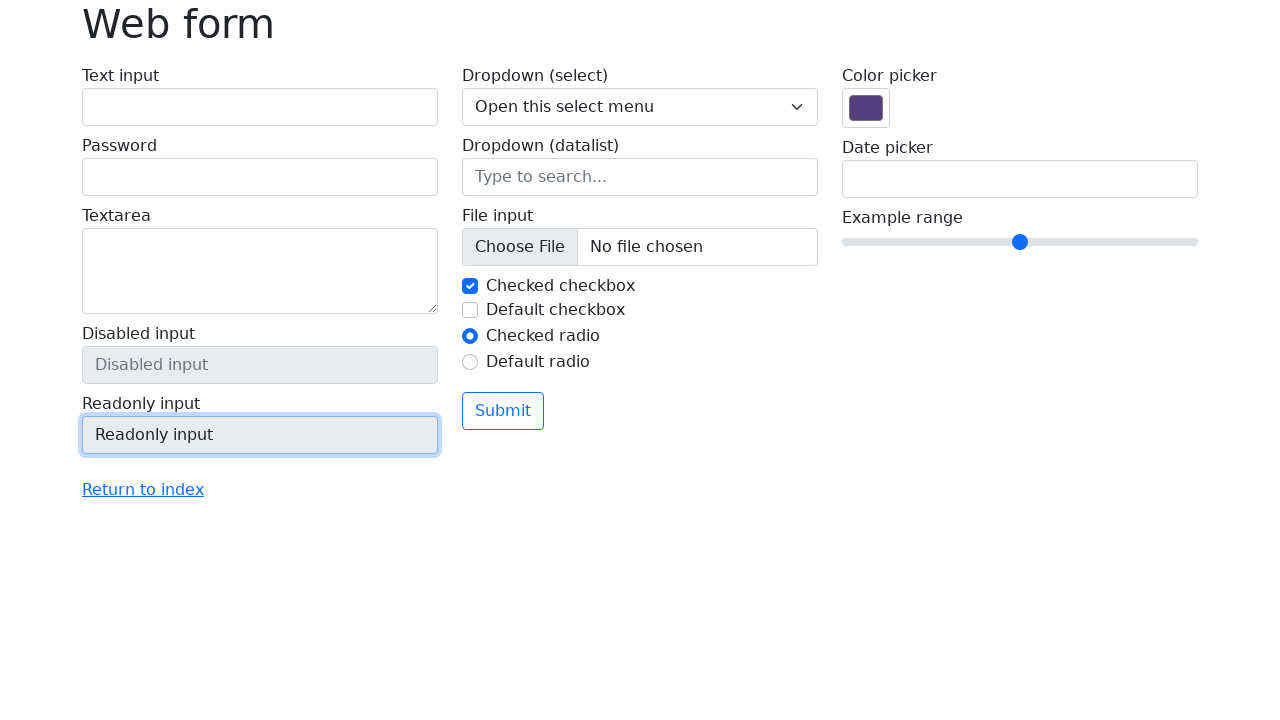